Tests explicit wait functionality by clicking a button that triggers delayed text and waiting for specific text to appear

Starting URL: http://seleniumpractise.blogspot.com/2016/08/how-to-use-explicit-wait-in-selenium.html

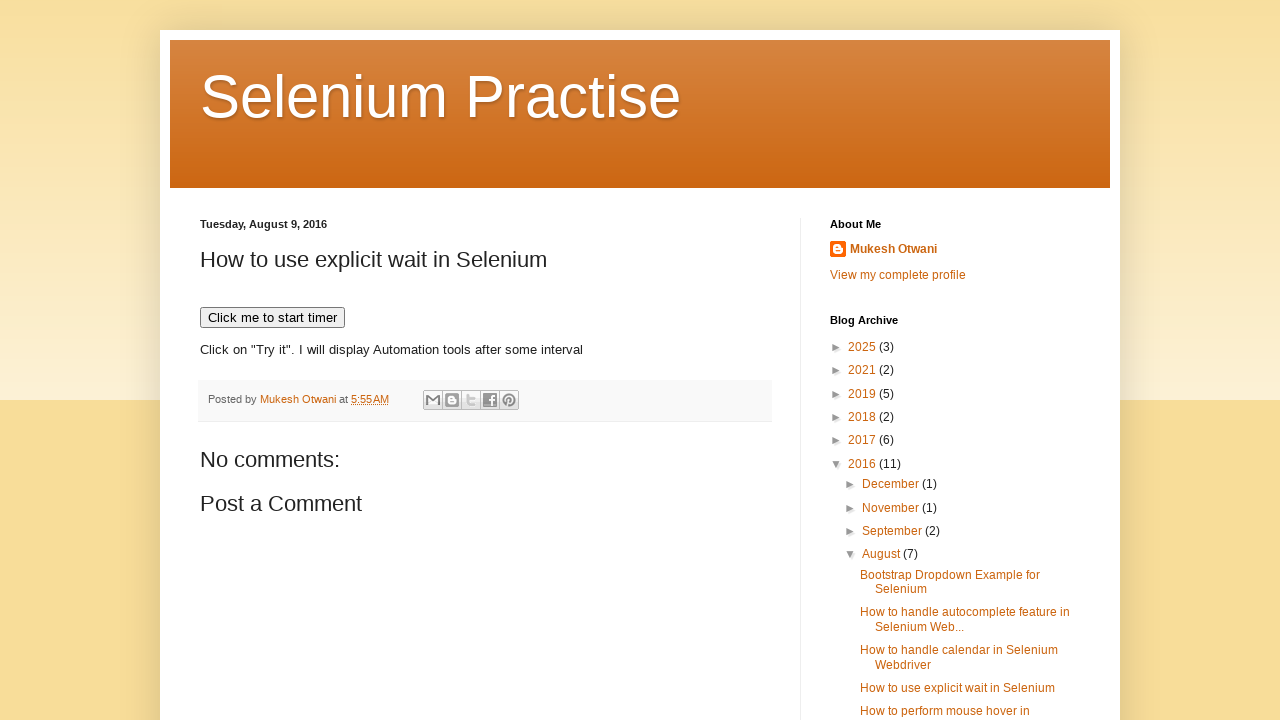

Clicked button to trigger delayed text at (272, 318) on xpath=//button[@onclick='timedText()']
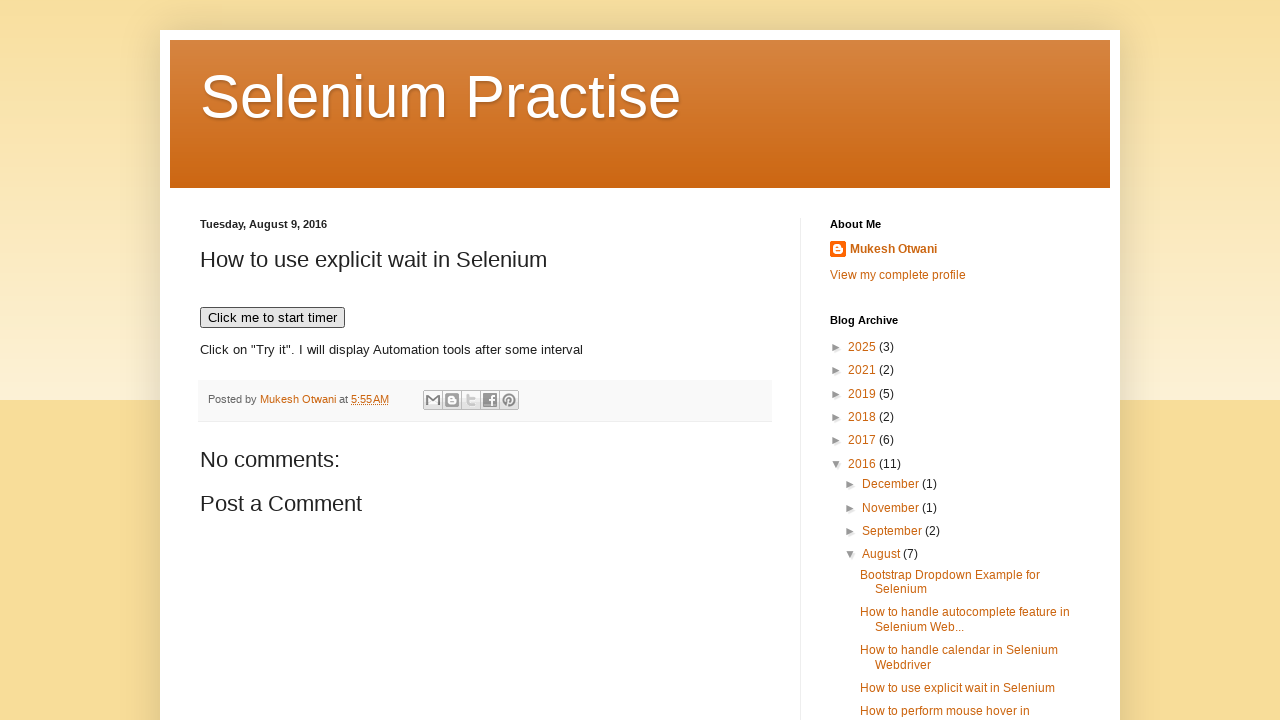

Waited for 'WebDriver' text to appear in demo element
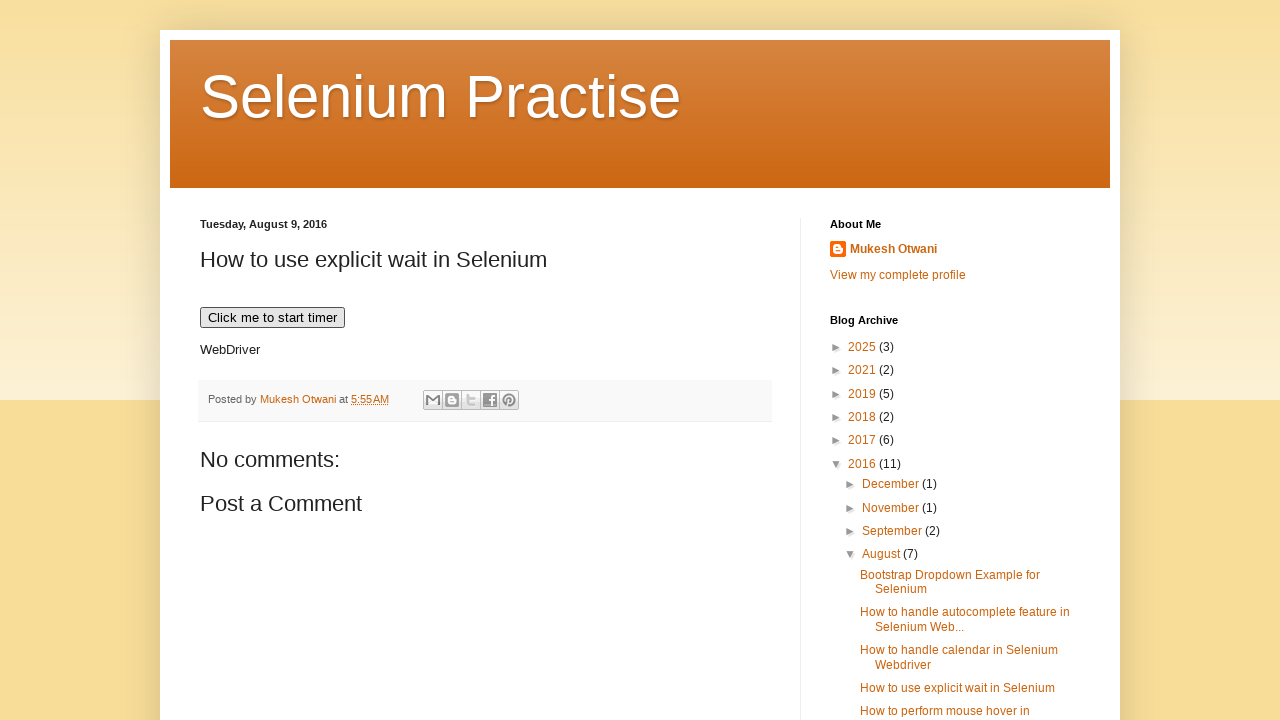

Retrieved text from demo element: 'WebDriver'
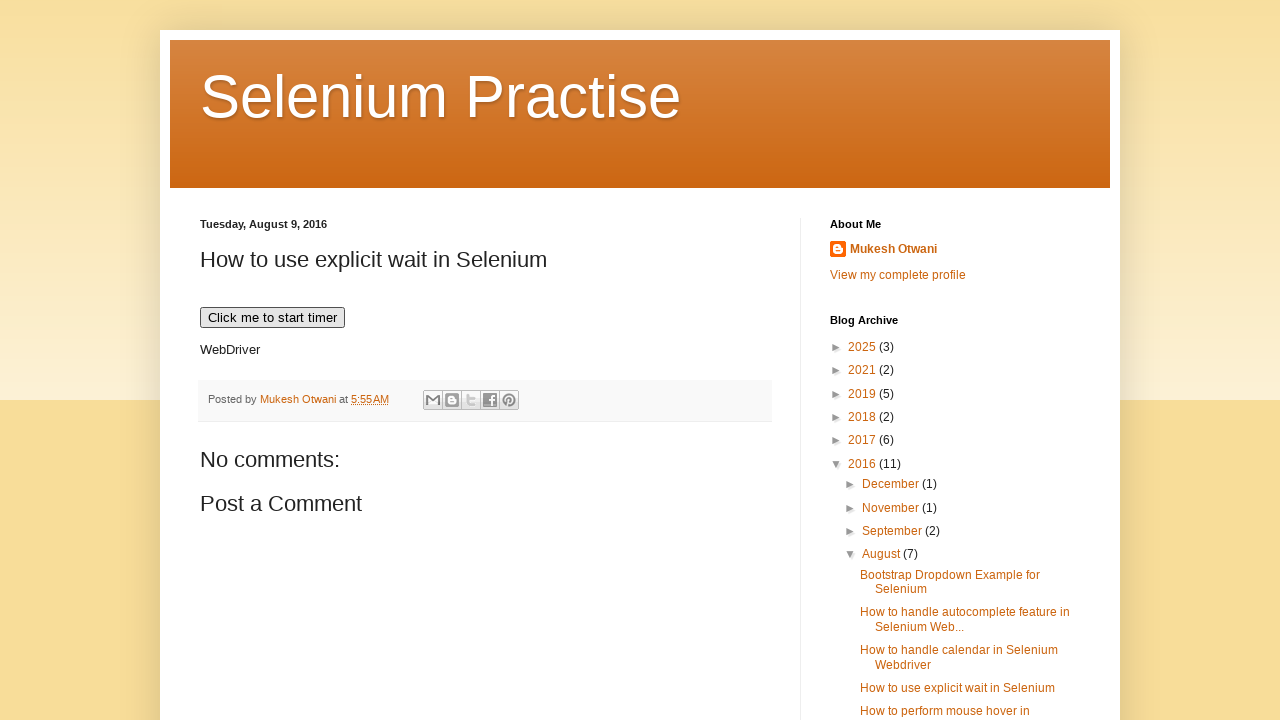

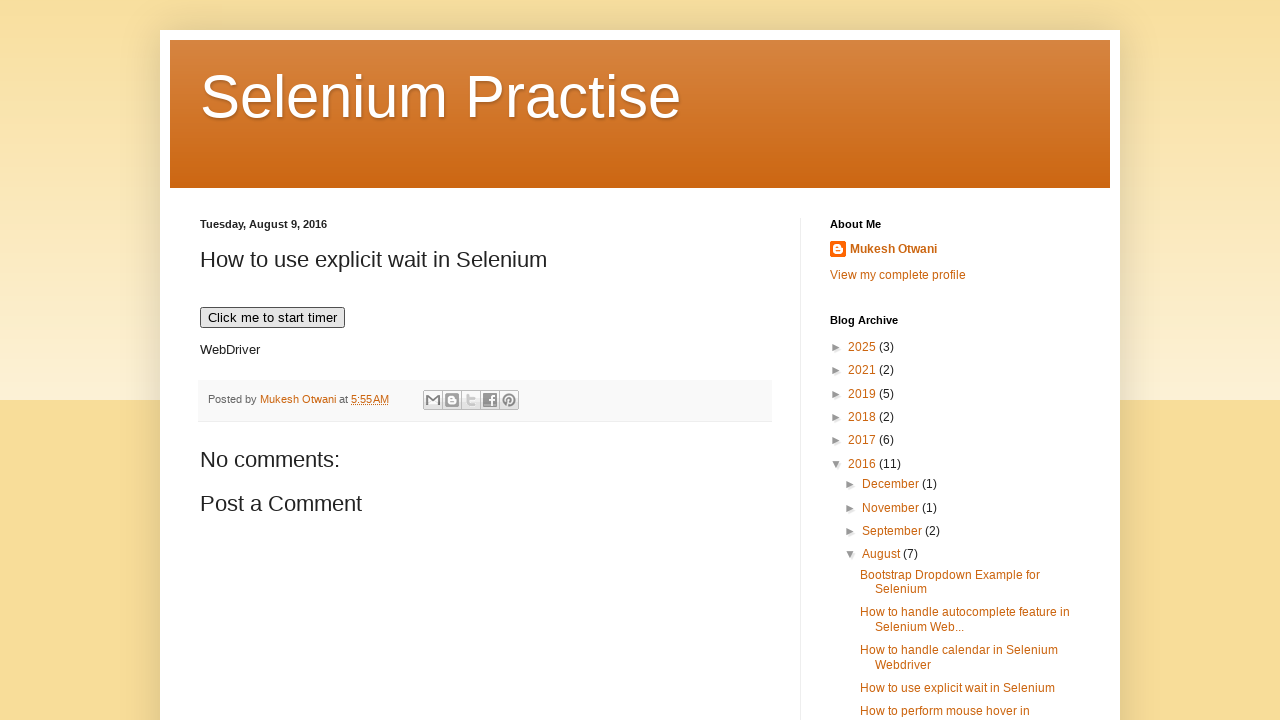